Tests that browser back button works correctly with filter navigation

Starting URL: https://demo.playwright.dev/todomvc

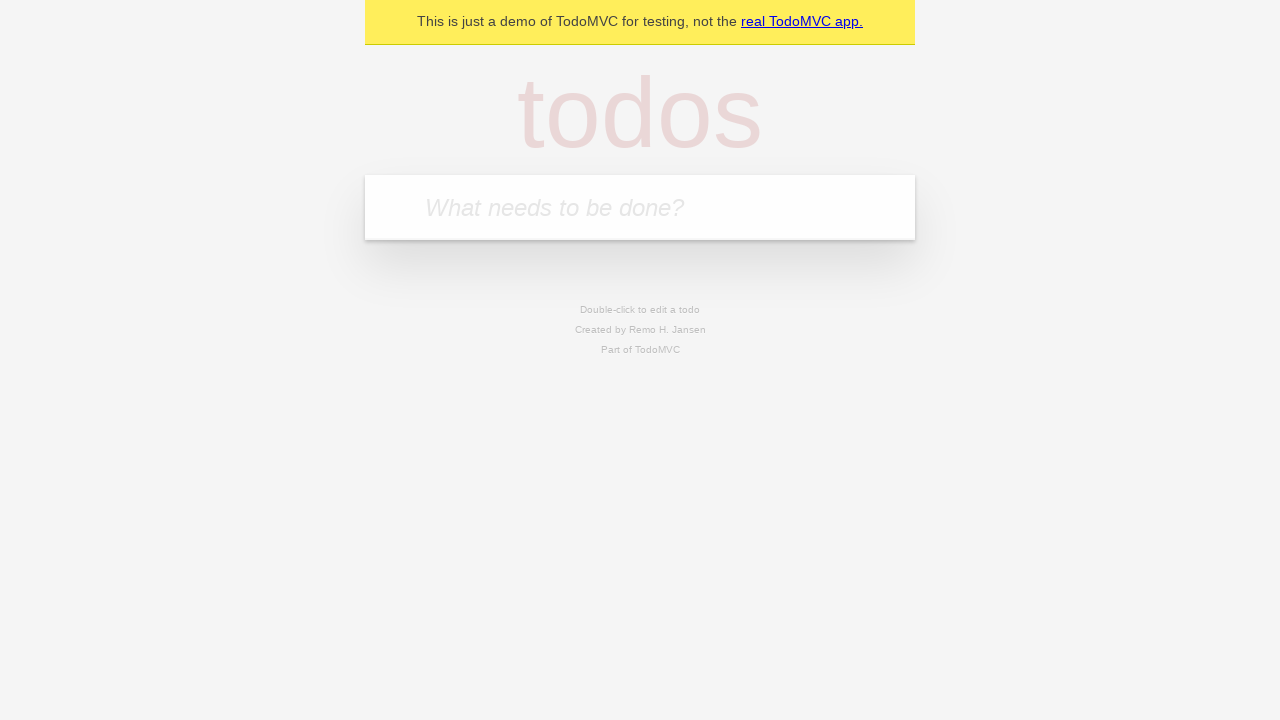

Filled todo input with 'buy some cheese' on internal:attr=[placeholder="What needs to be done?"i]
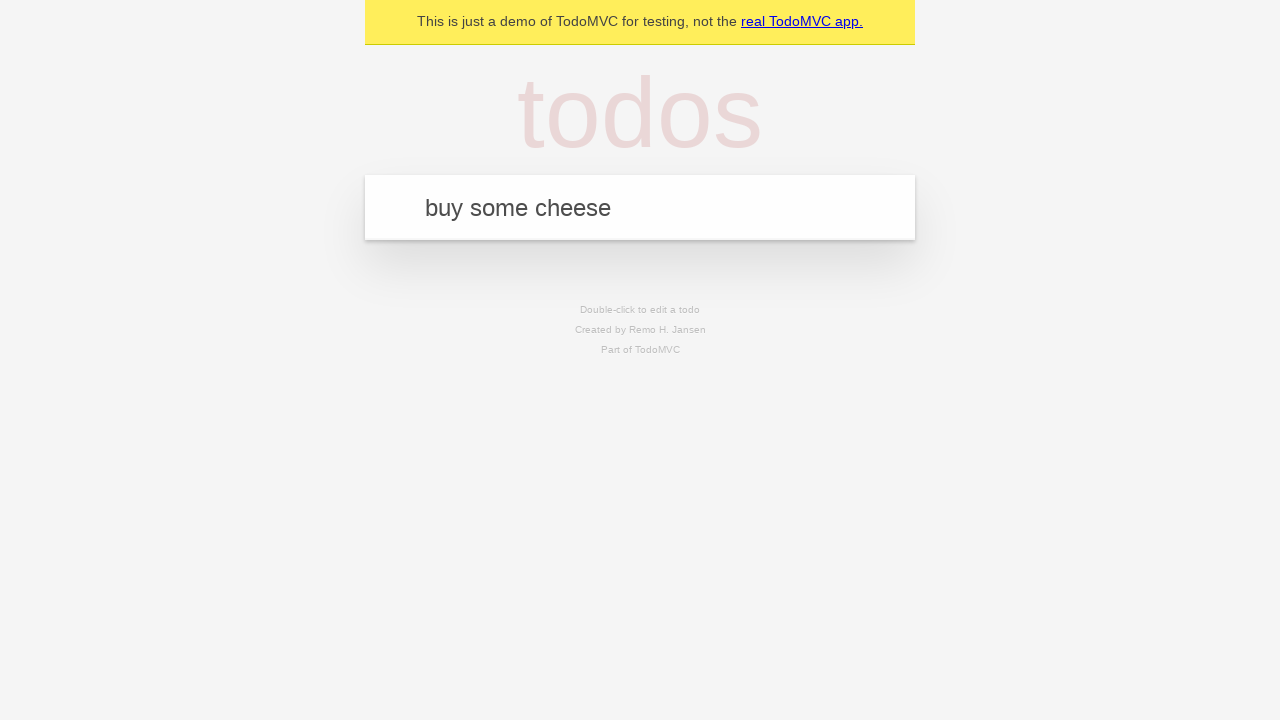

Pressed Enter to create first todo on internal:attr=[placeholder="What needs to be done?"i]
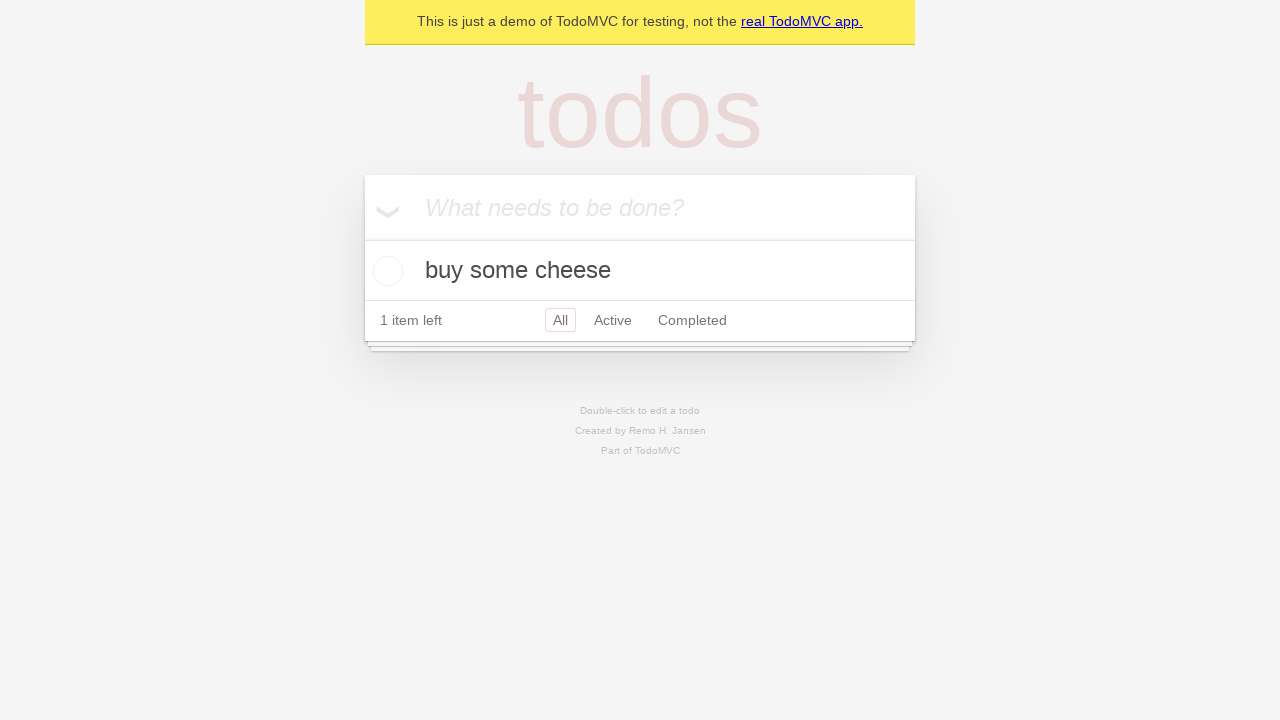

Filled todo input with 'feed the cat' on internal:attr=[placeholder="What needs to be done?"i]
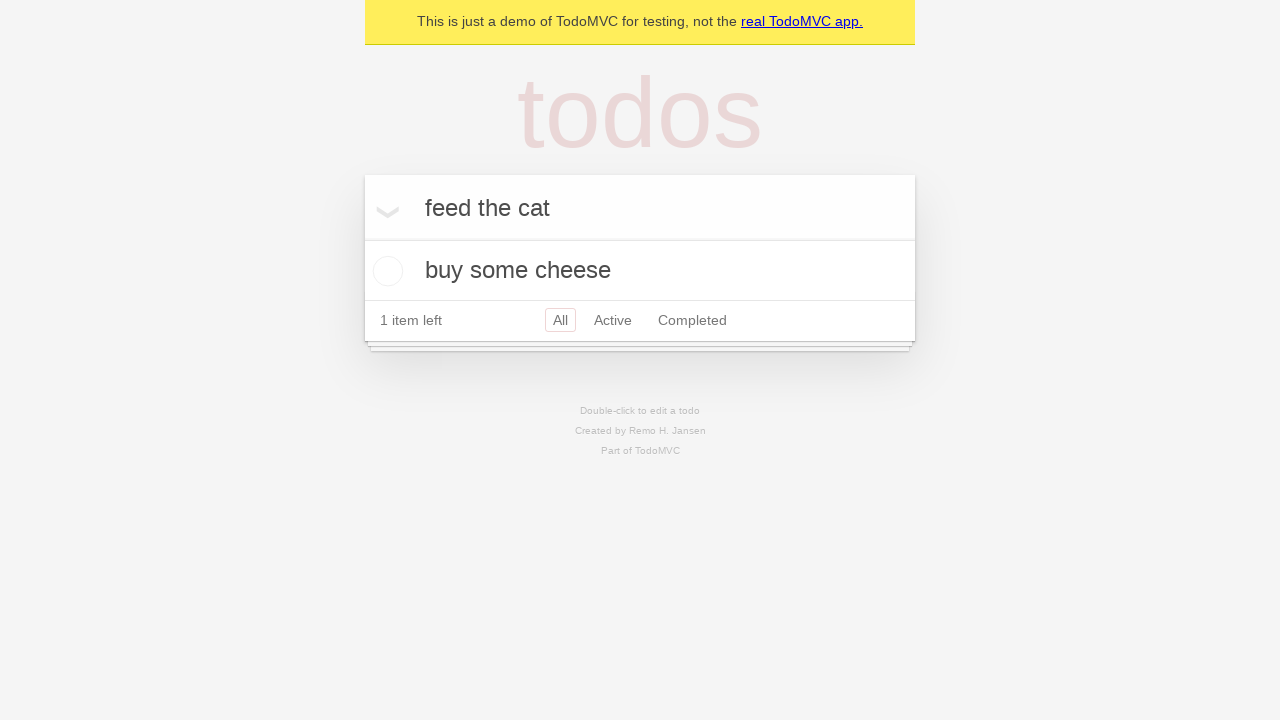

Pressed Enter to create second todo on internal:attr=[placeholder="What needs to be done?"i]
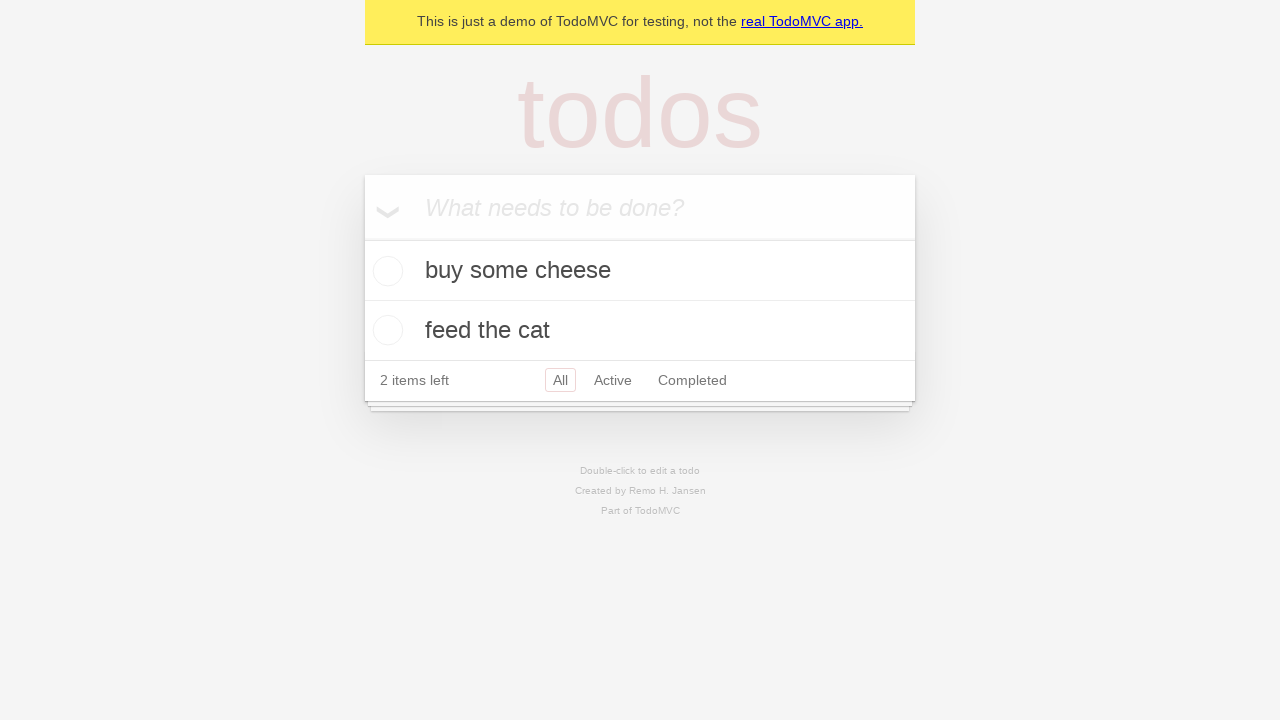

Filled todo input with 'book a doctors appointment' on internal:attr=[placeholder="What needs to be done?"i]
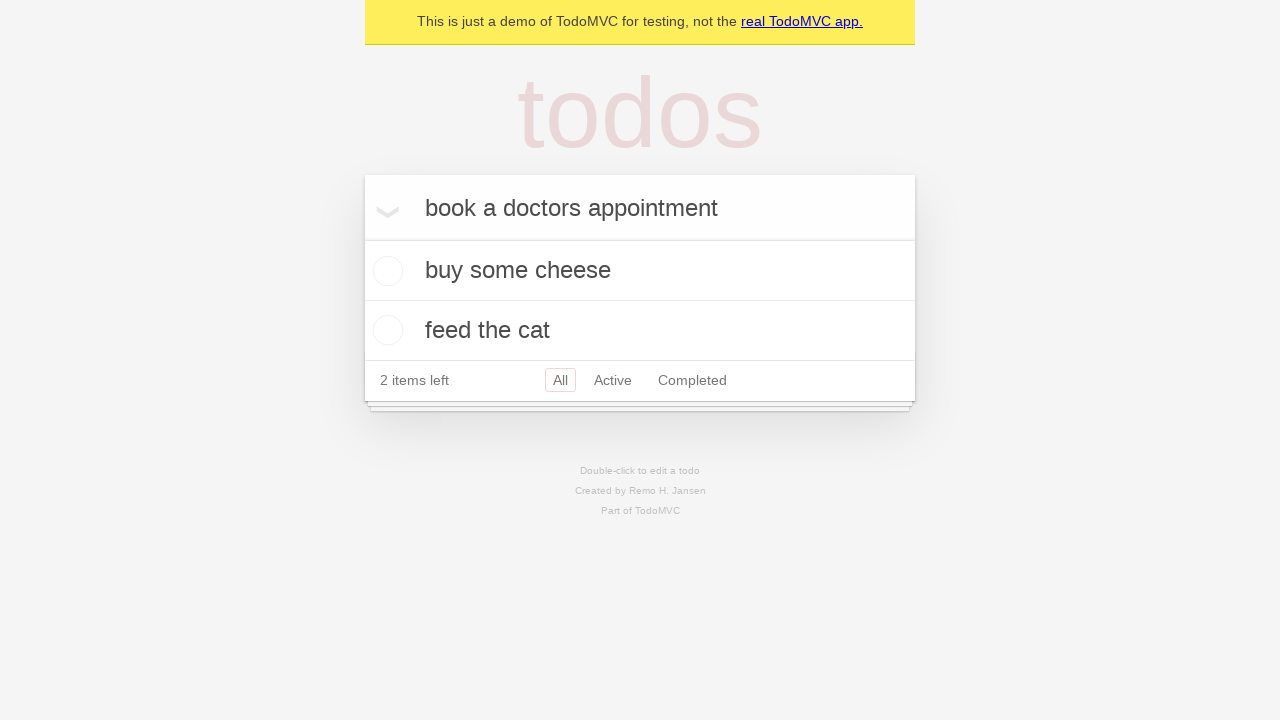

Pressed Enter to create third todo on internal:attr=[placeholder="What needs to be done?"i]
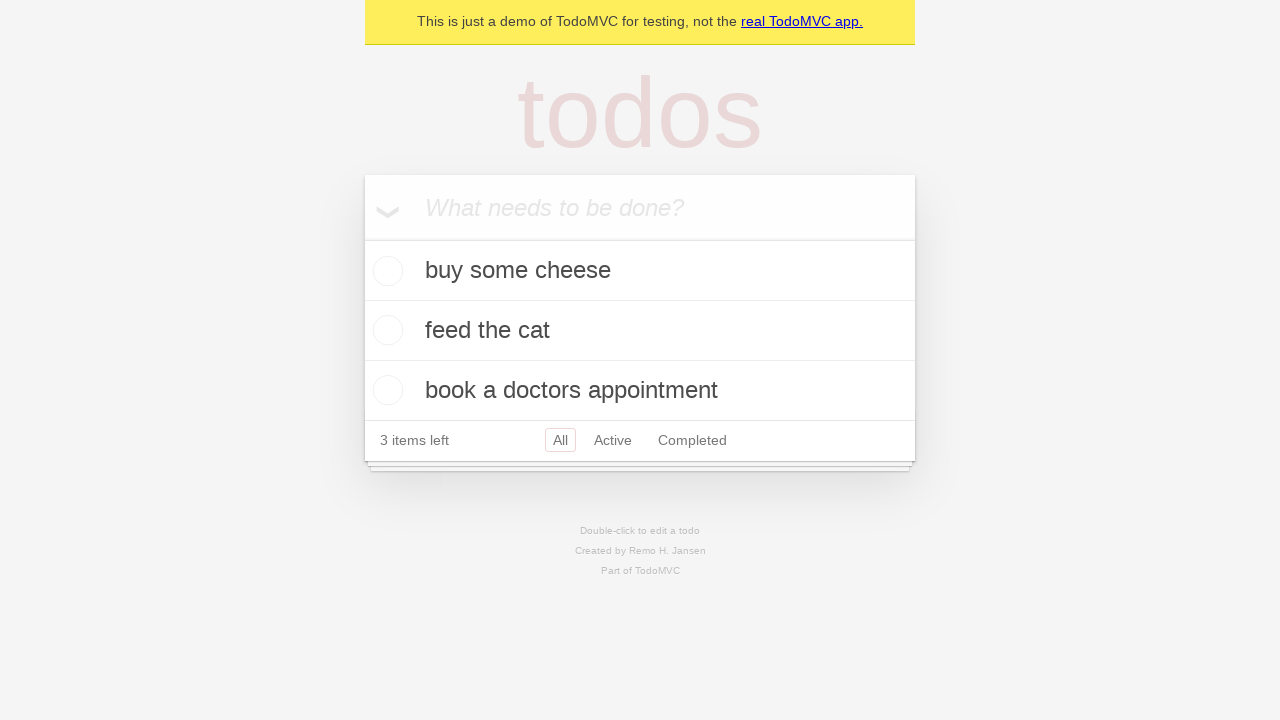

Waited for all 3 todos to be created
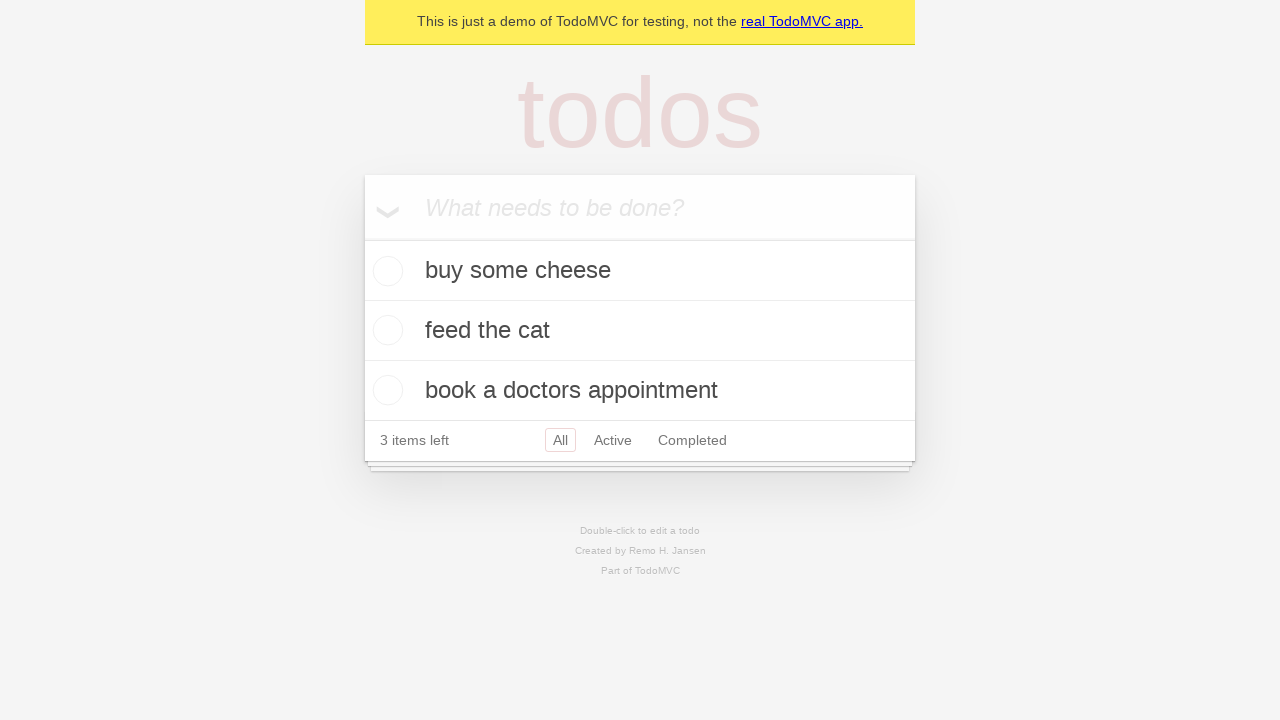

Checked the second todo item at (385, 330) on internal:testid=[data-testid="todo-item"s] >> nth=1 >> internal:role=checkbox
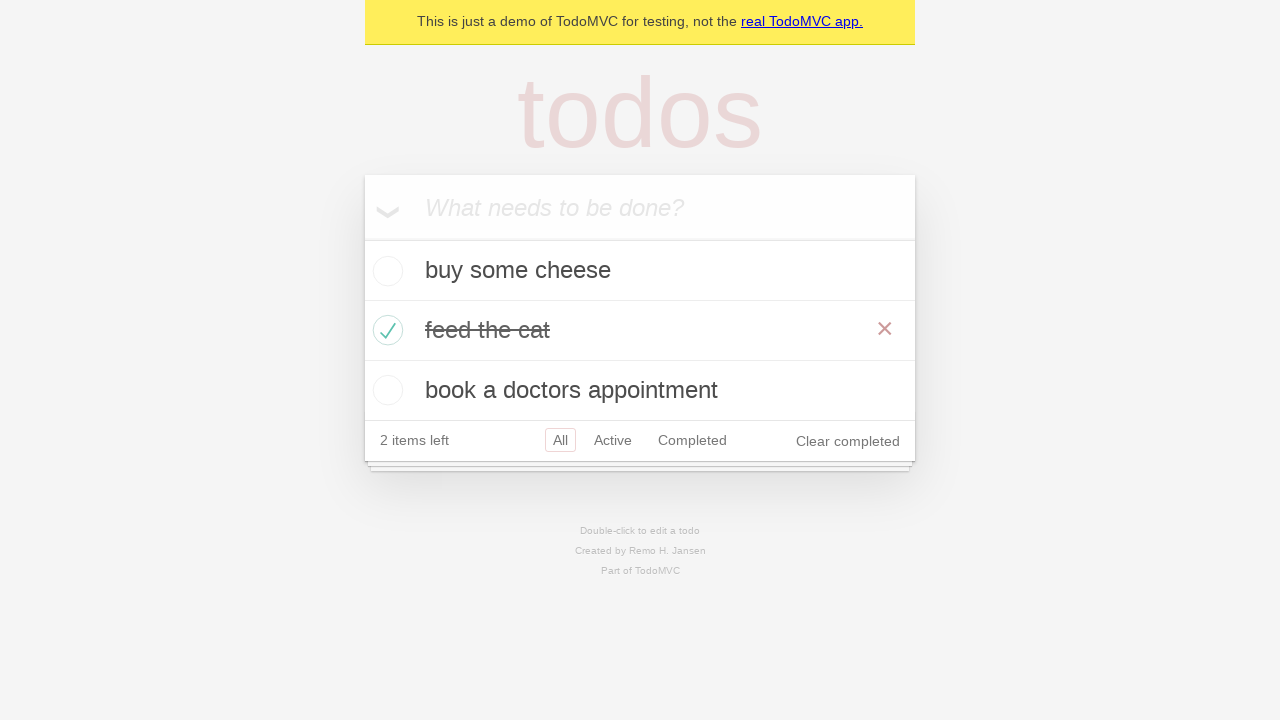

Clicked 'All' filter link at (560, 440) on internal:role=link[name="All"i]
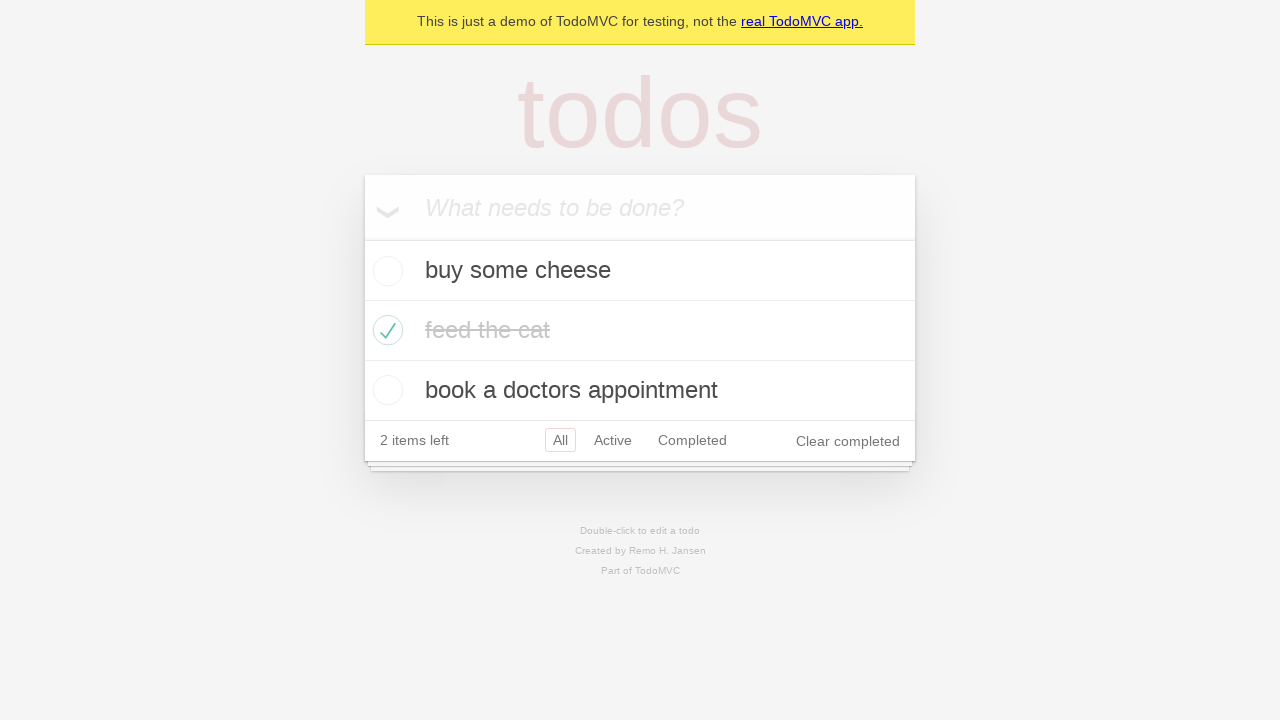

Clicked 'Active' filter link at (613, 440) on internal:role=link[name="Active"i]
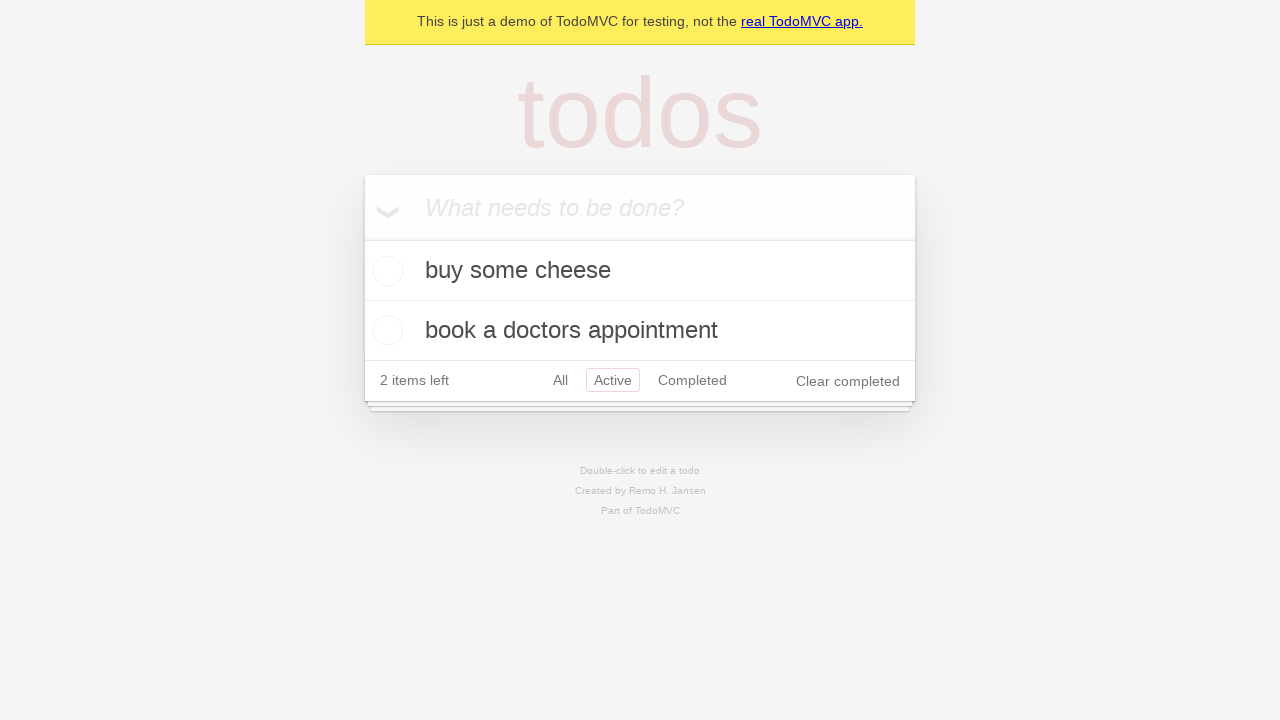

Clicked 'Completed' filter link at (692, 380) on internal:role=link[name="Completed"i]
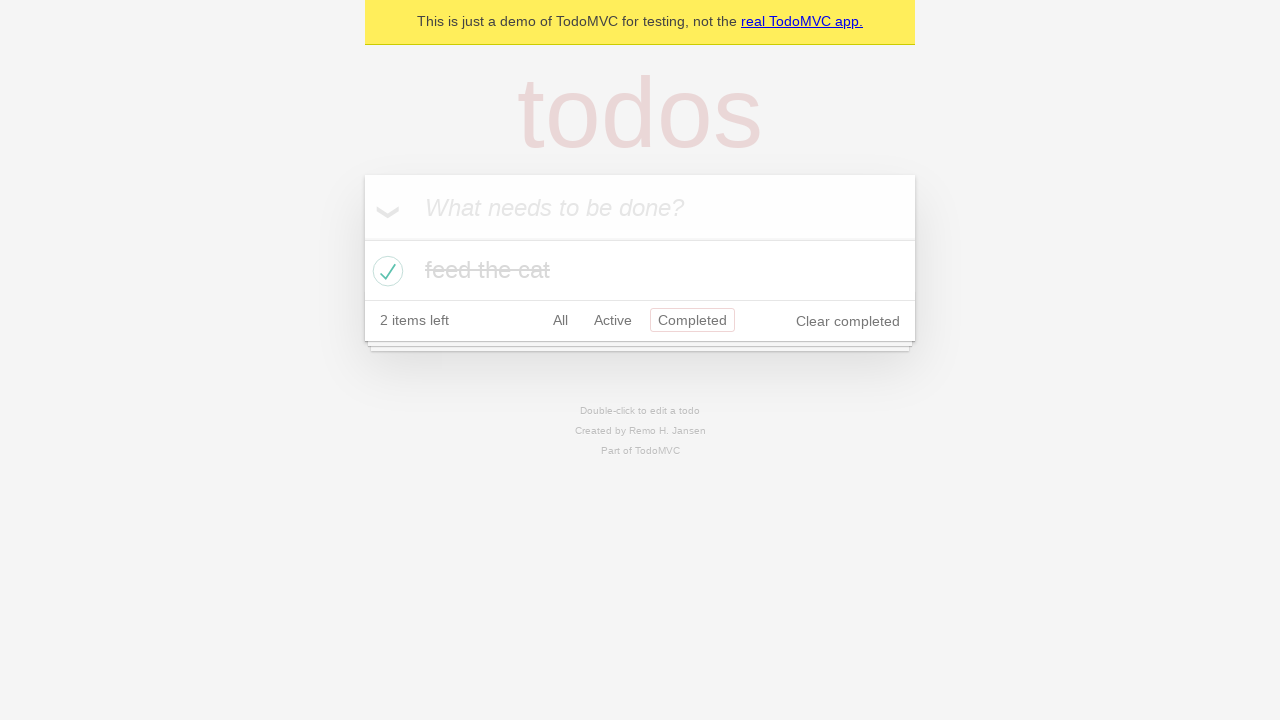

Navigated back from Completed filter
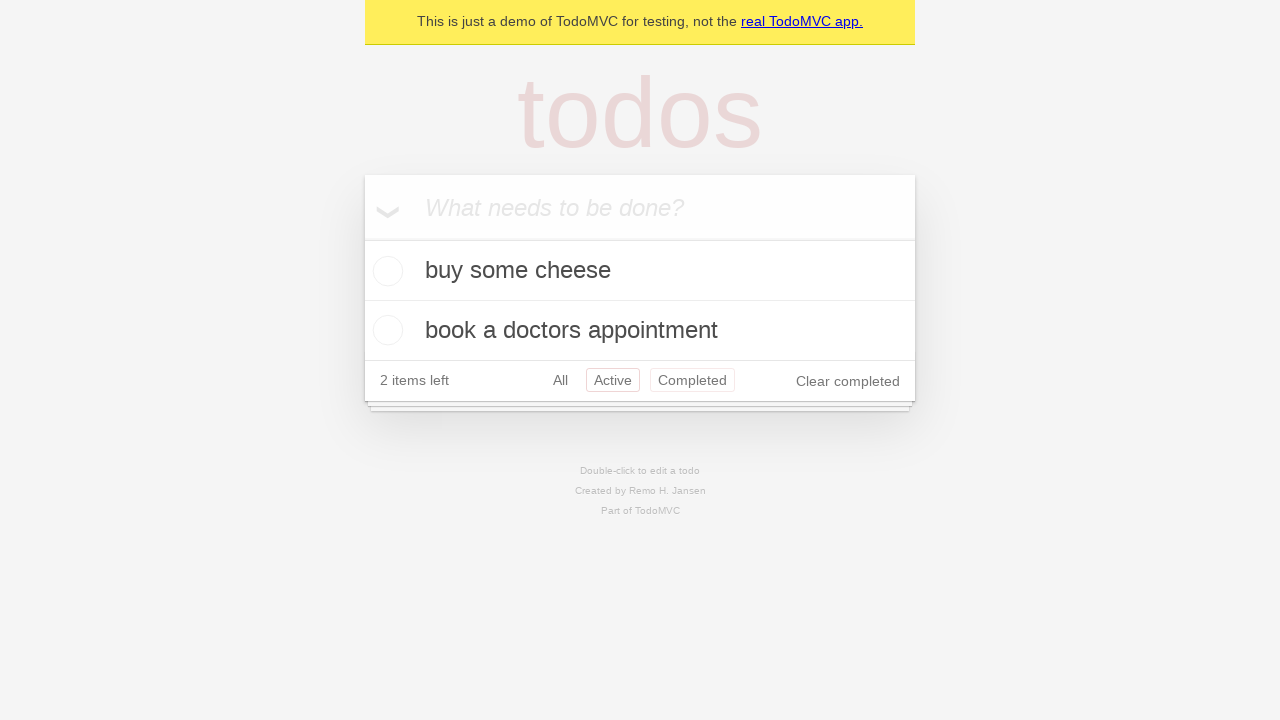

Navigated back from Active filter
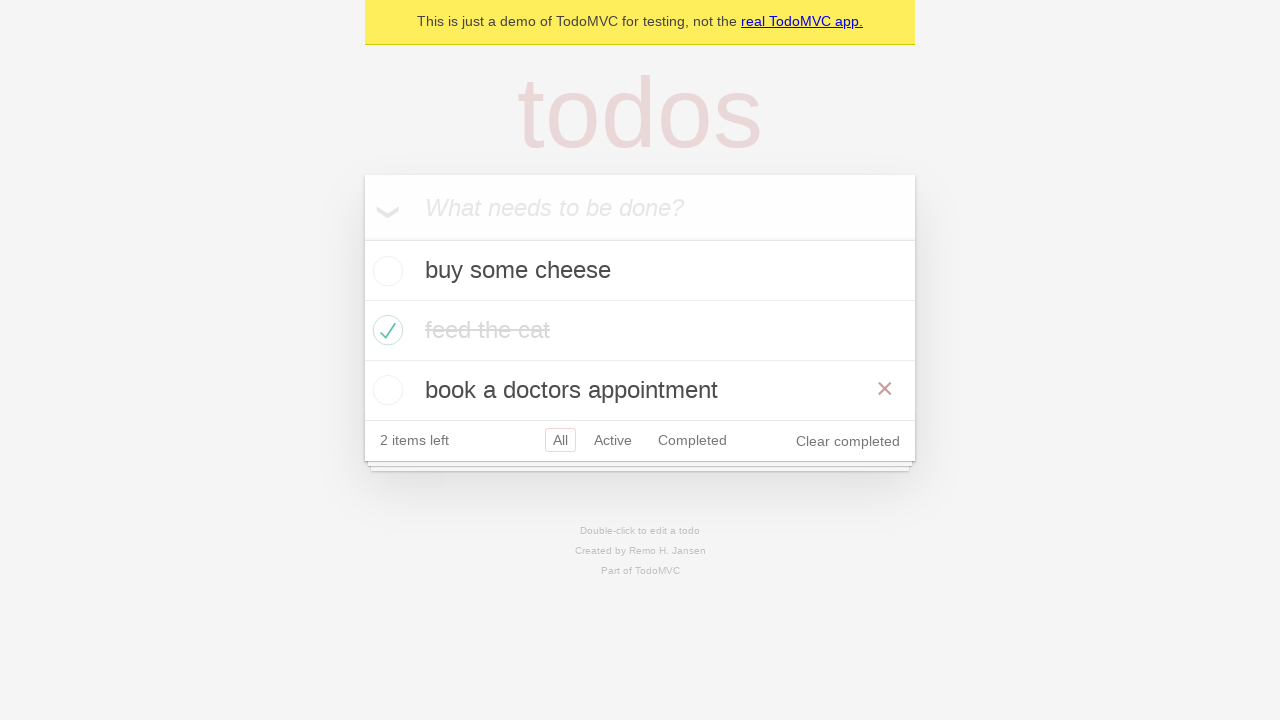

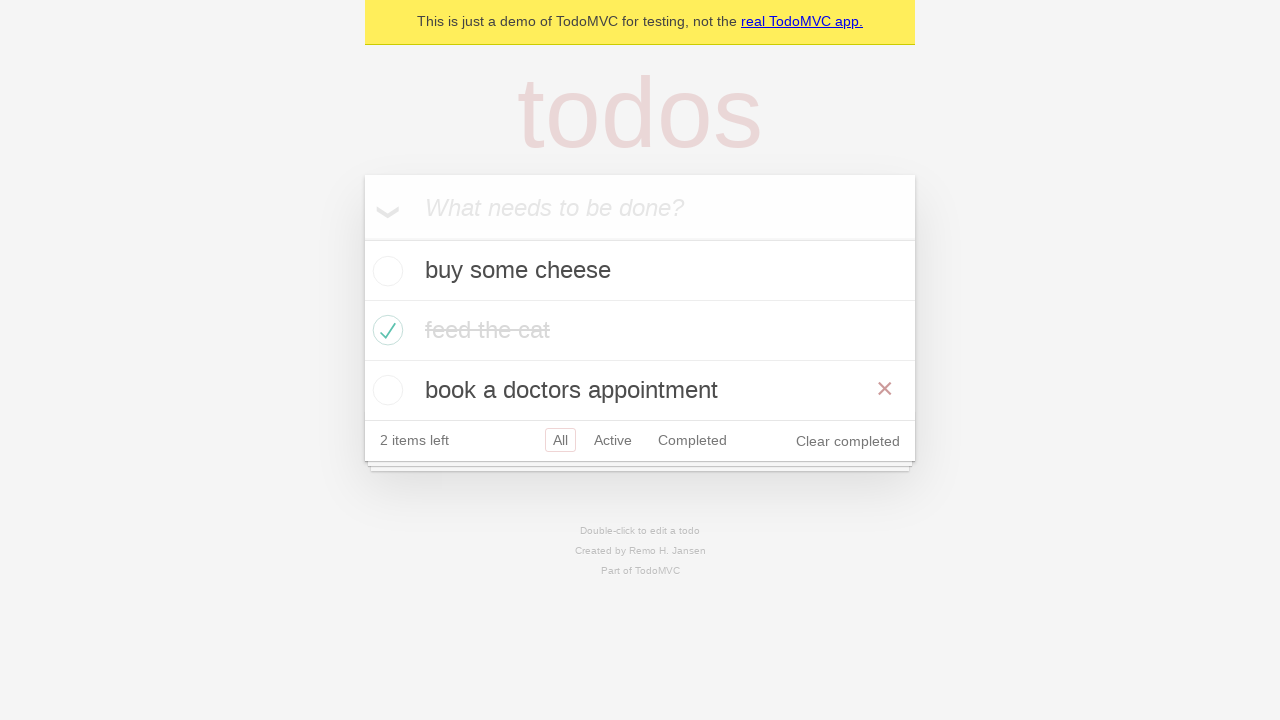